Tests adding multiple items to cart on an e-commerce practice site by iterating through product listings and clicking "Add to Cart" for specific products (Brocolli, Carrot, Beetroot)

Starting URL: https://rahulshettyacademy.com/seleniumPractise/

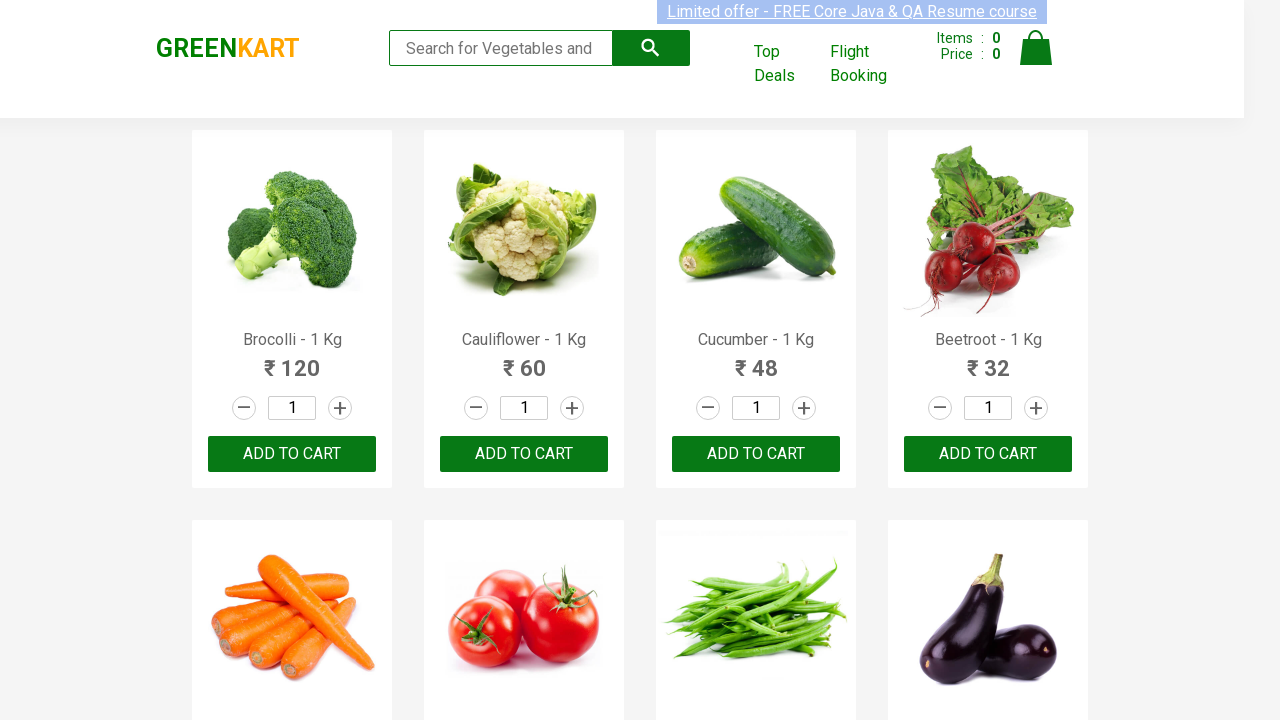

Waited for product names to load
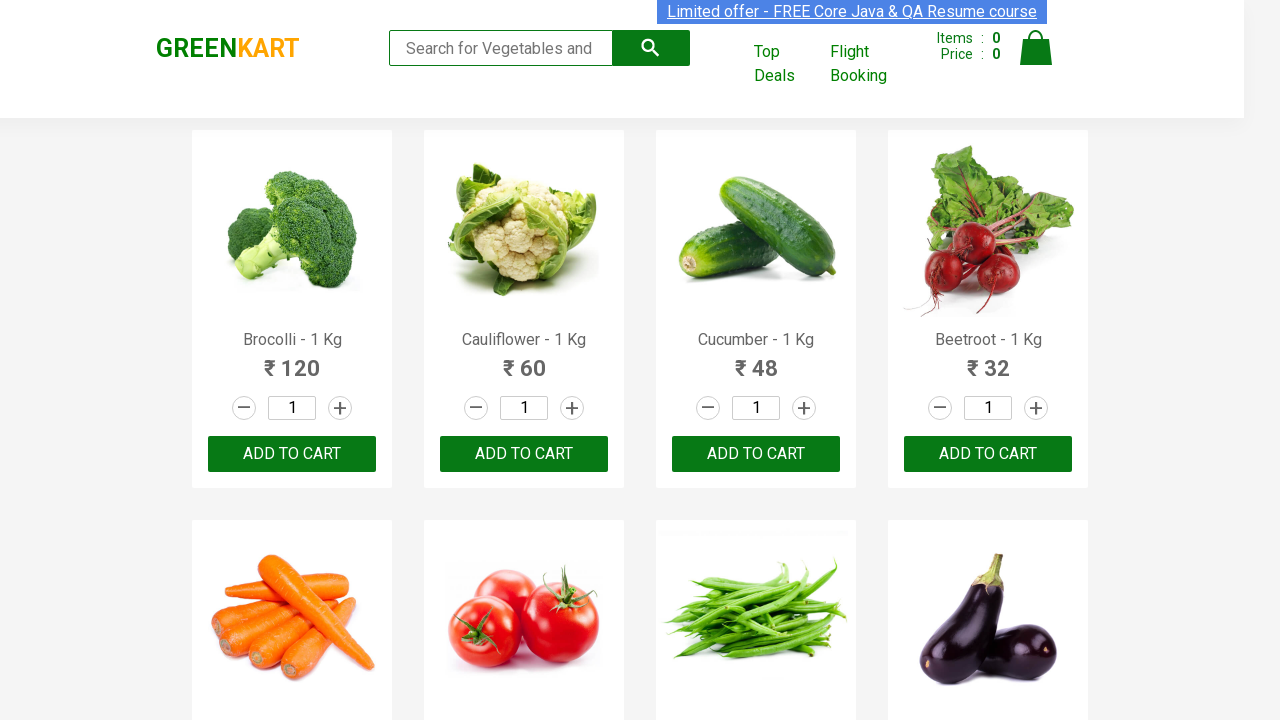

Retrieved all product name elements from the page
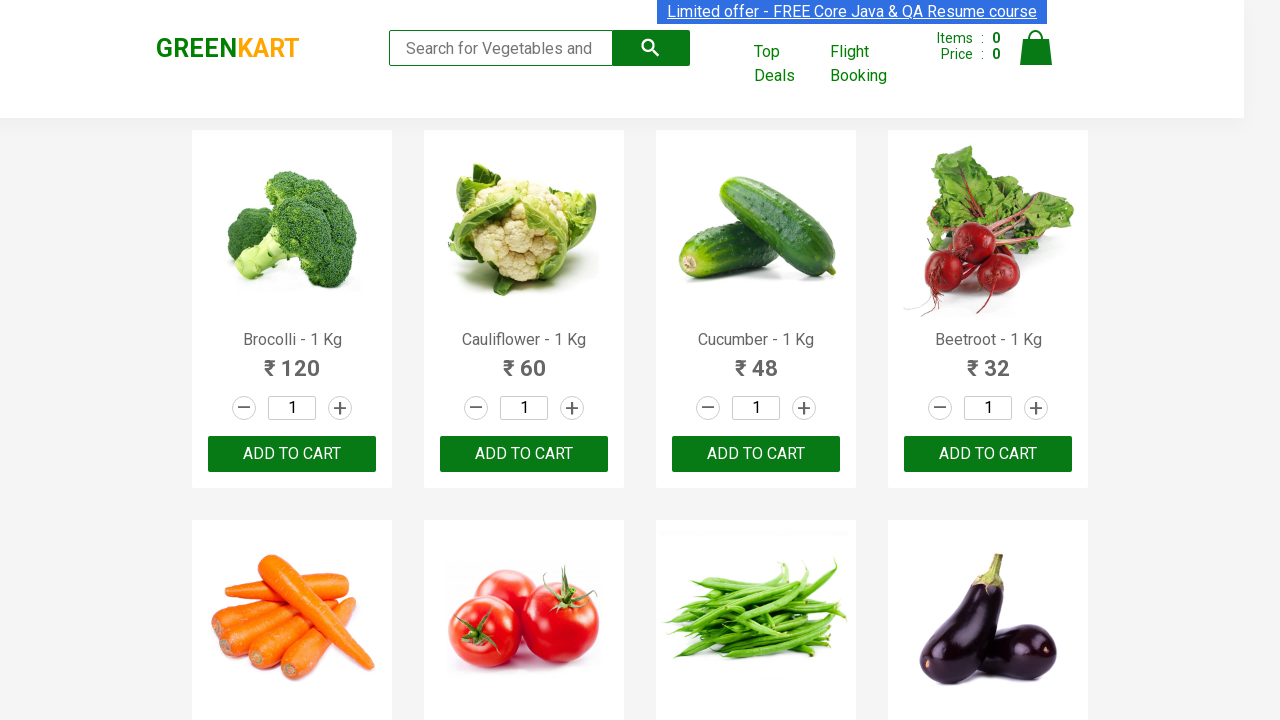

Clicked 'Add to Cart' button for Brocolli
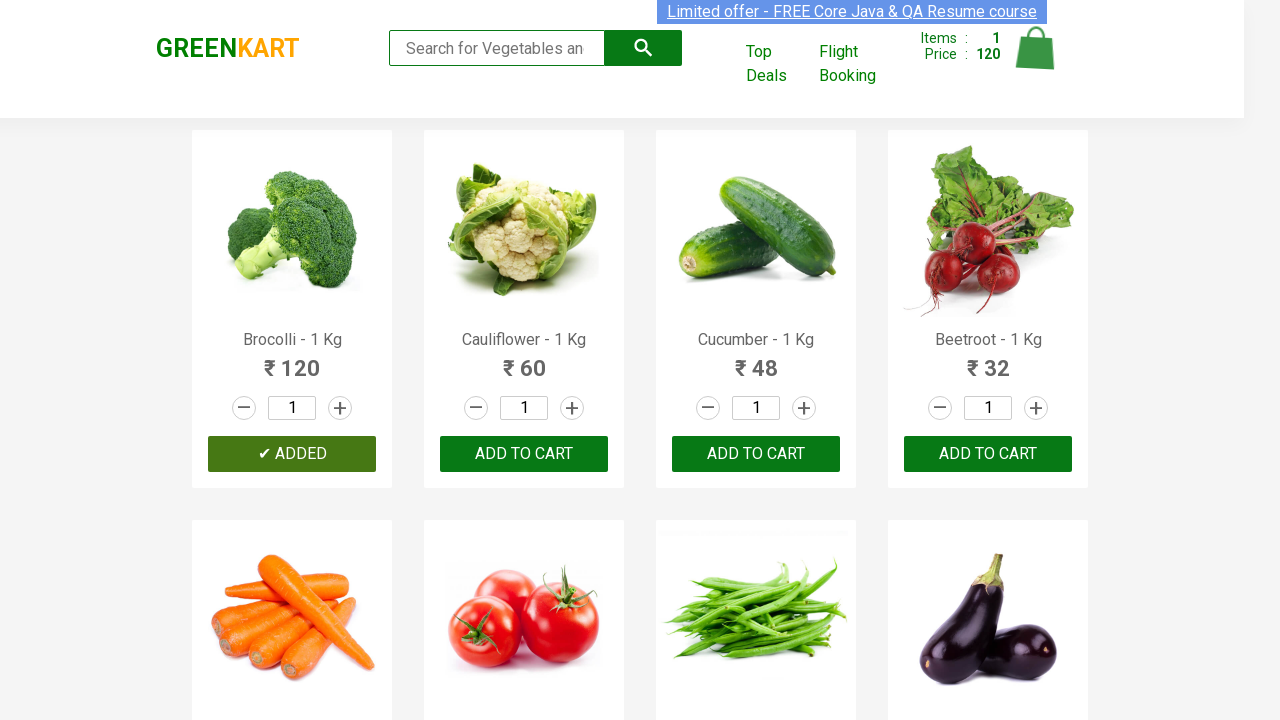

Clicked 'Add to Cart' button for Beetroot
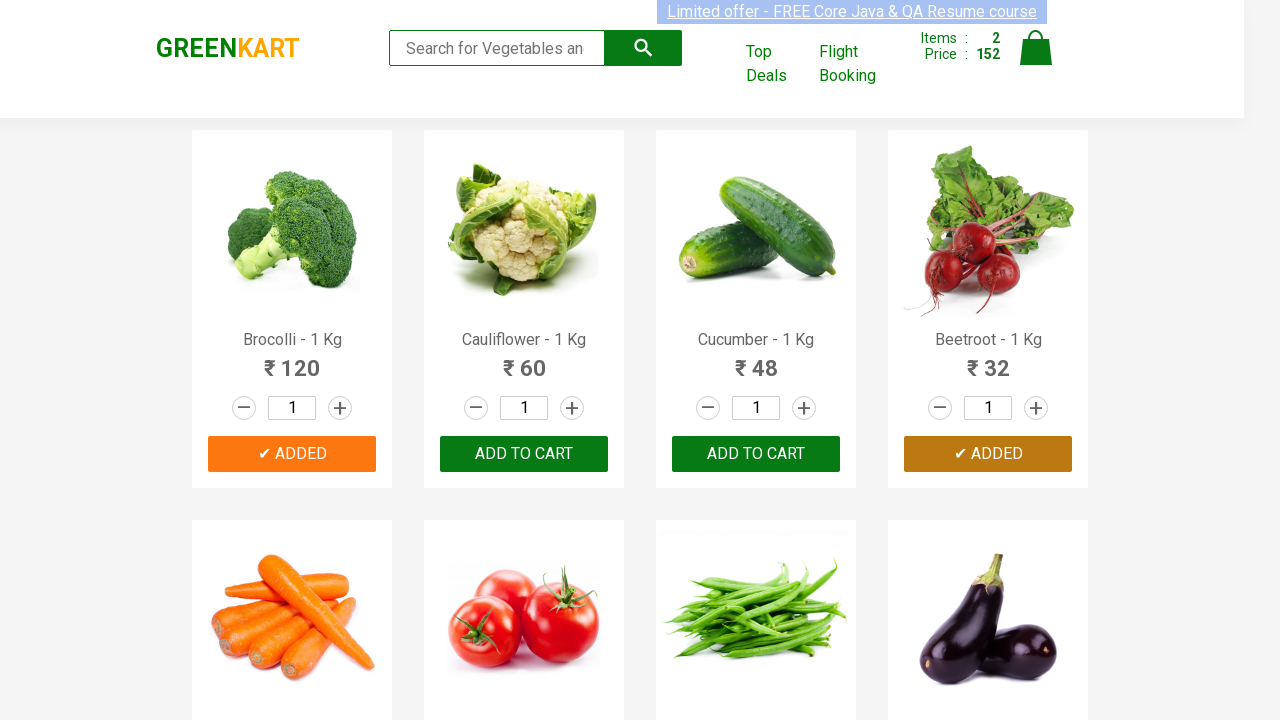

Clicked 'Add to Cart' button for Carrot
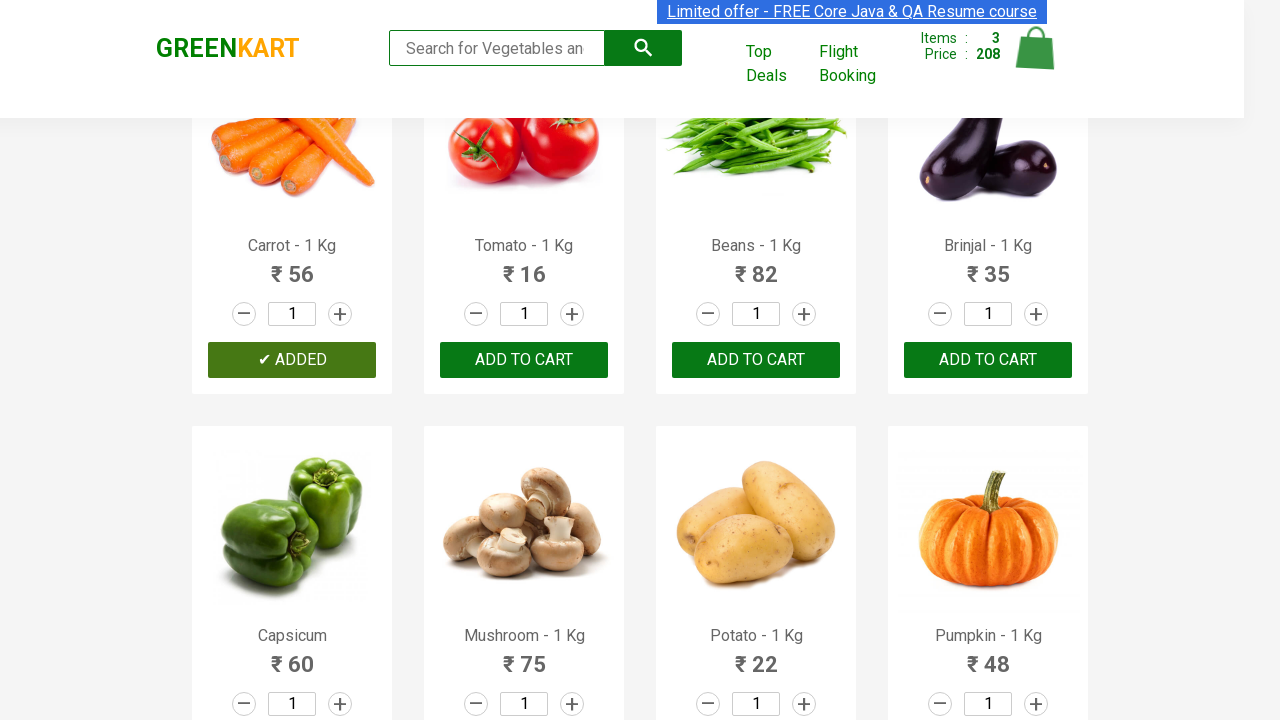

All 3 desired products have been added to cart
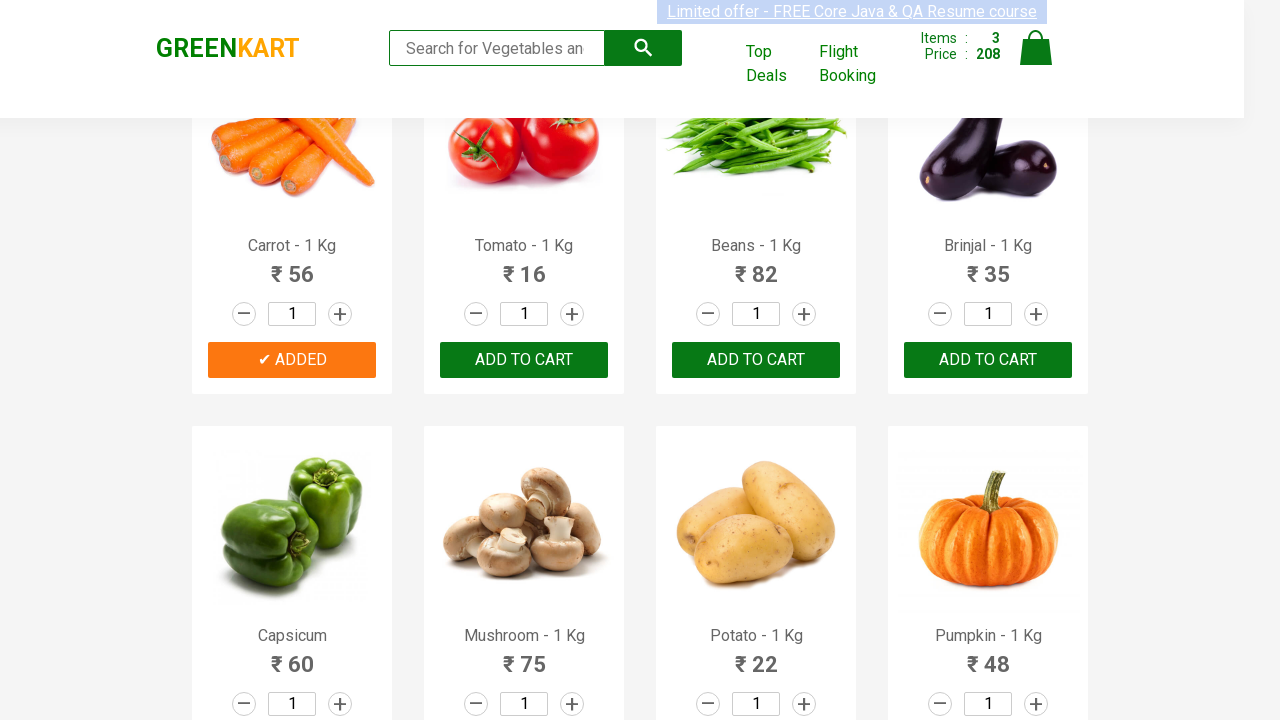

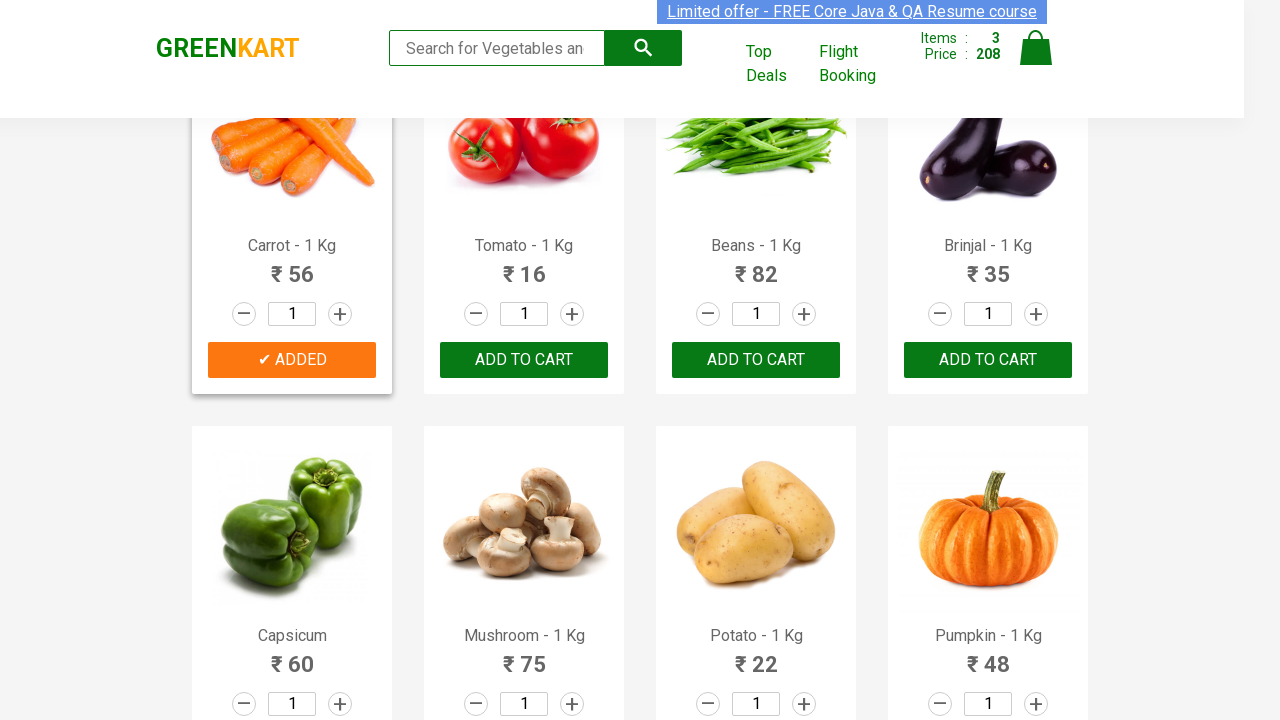